Tests the text input action by entering text, clicking the result button, and verifying the result displays correctly

Starting URL: https://kristinek.github.io/site/examples/actions

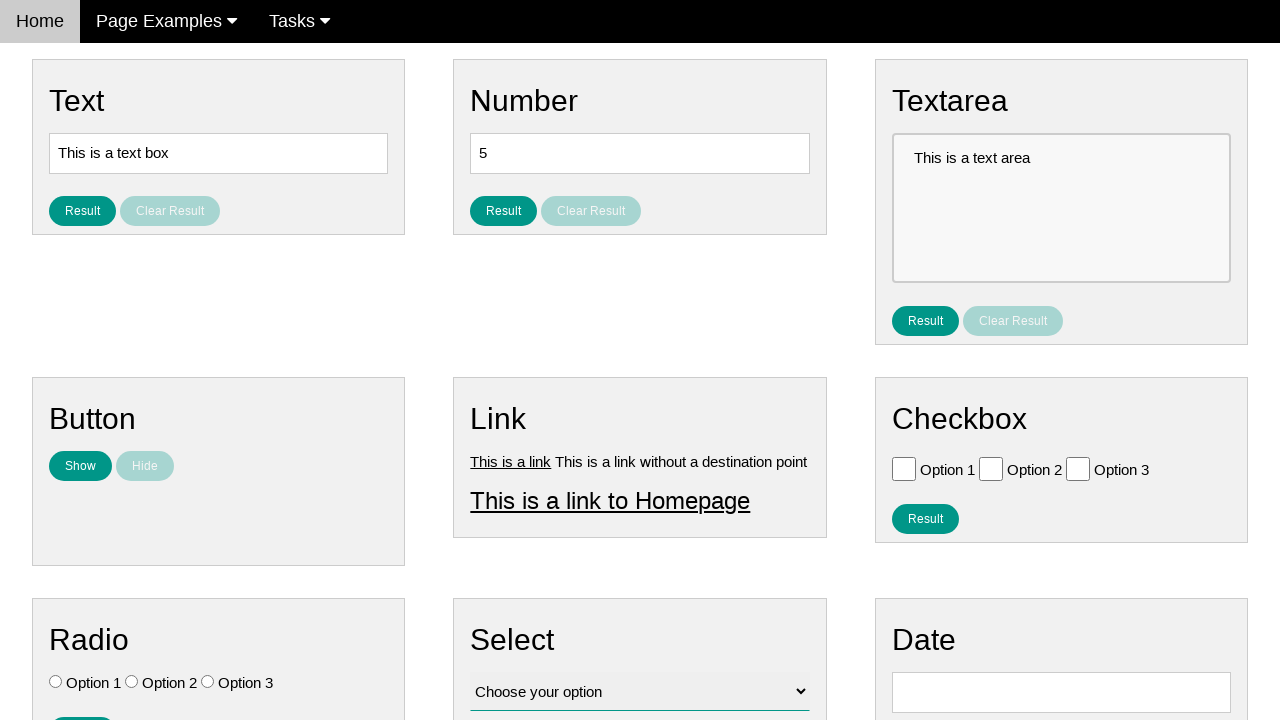

Cleared the text input field on #text
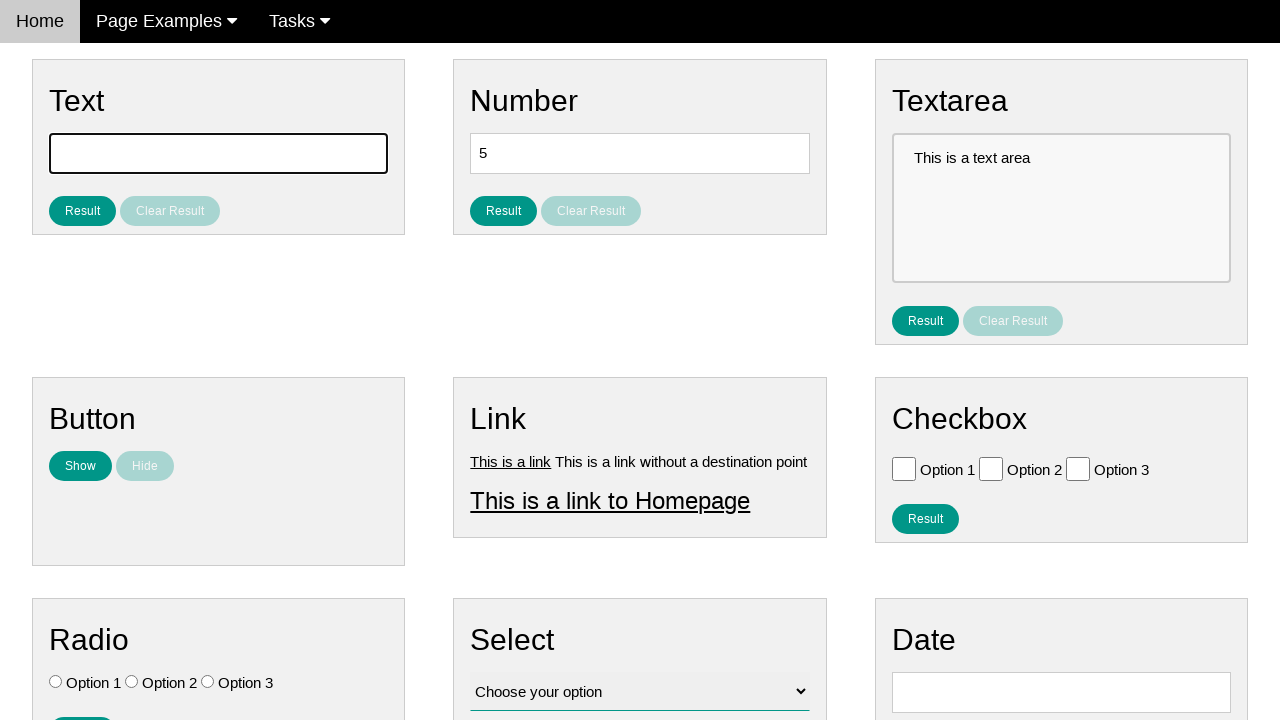

Entered 'bla-bla' into the text input field on #text
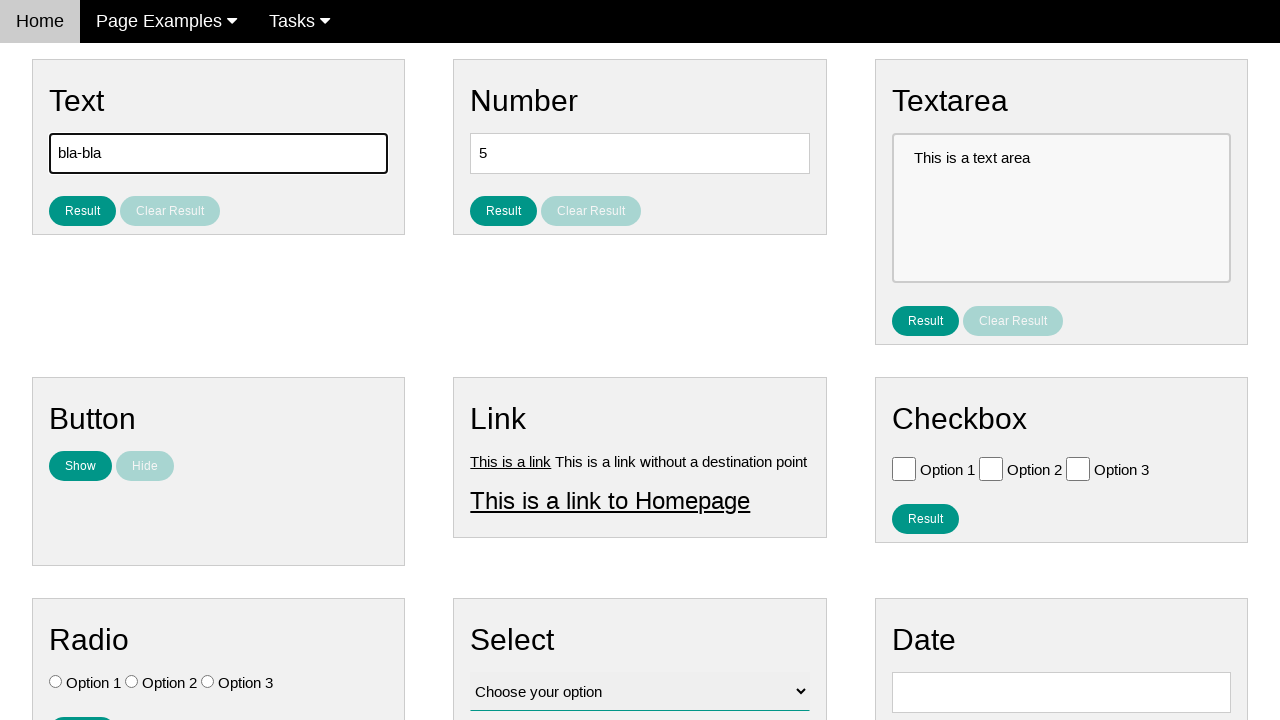

Clicked the result button to submit the text at (82, 211) on #result_button_text
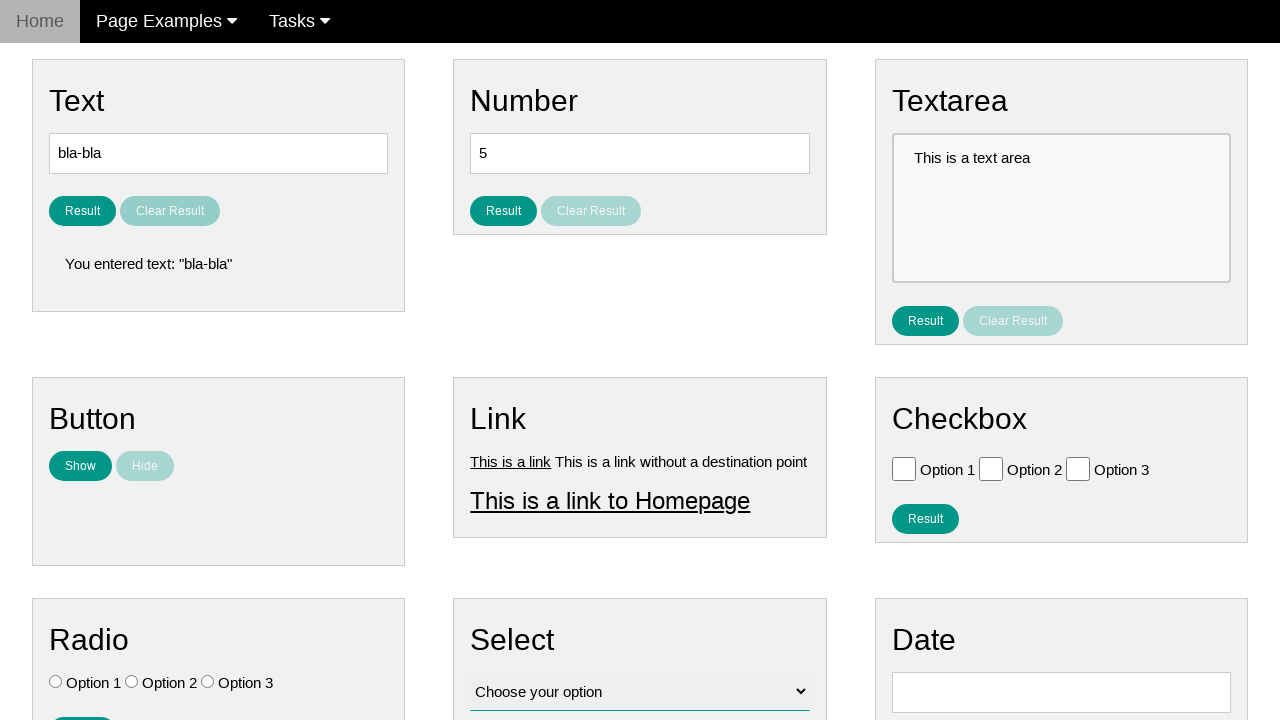

Retrieved the result text from the result element
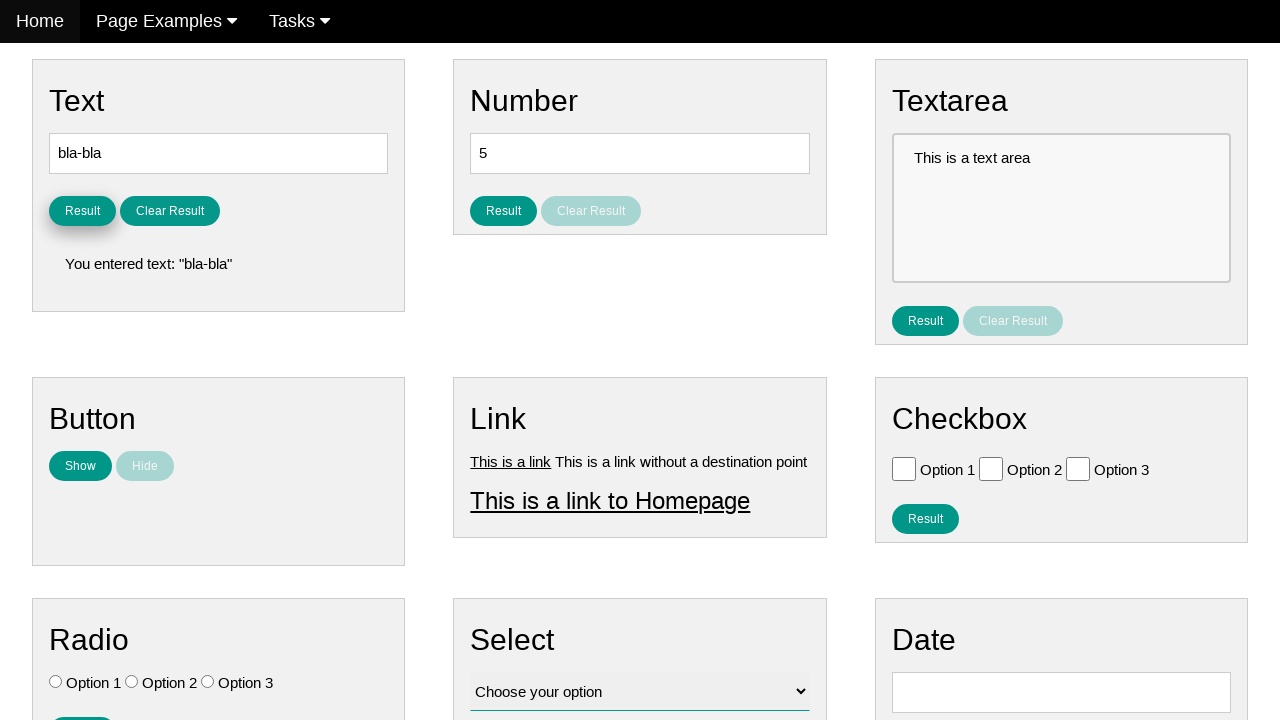

Verified that the result text matches the expected value: 'You entered text: "bla-bla"'
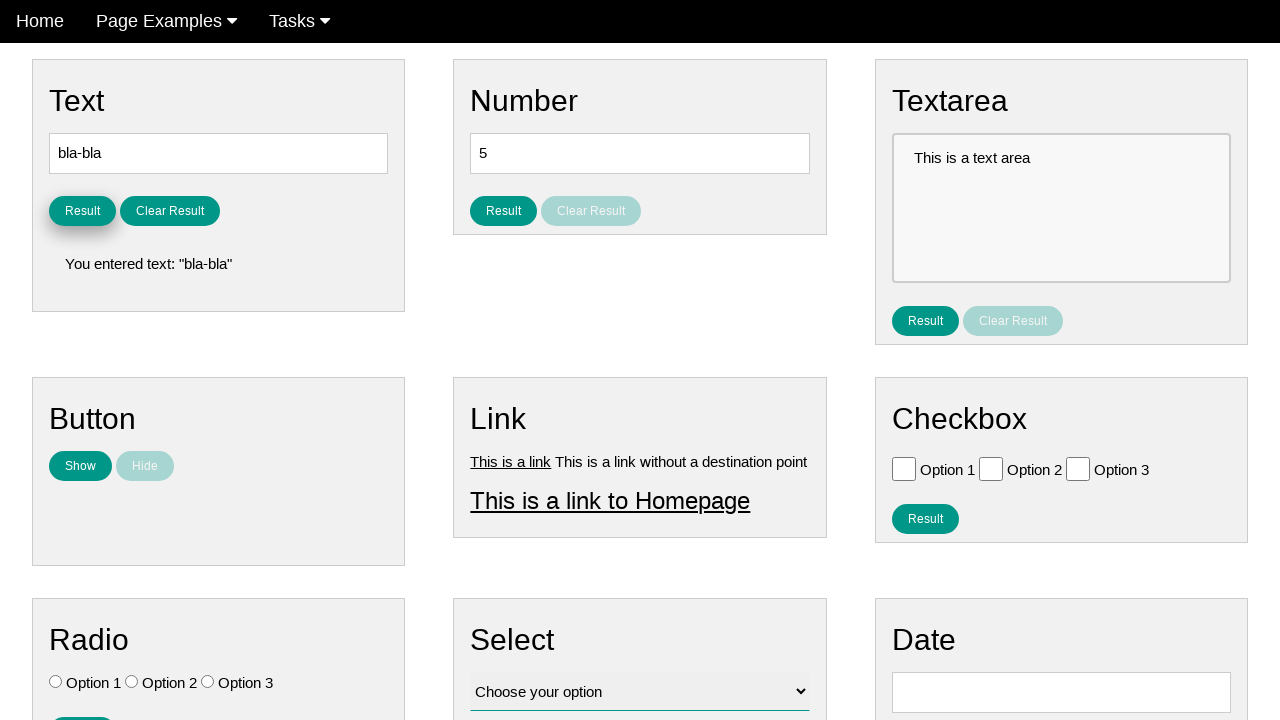

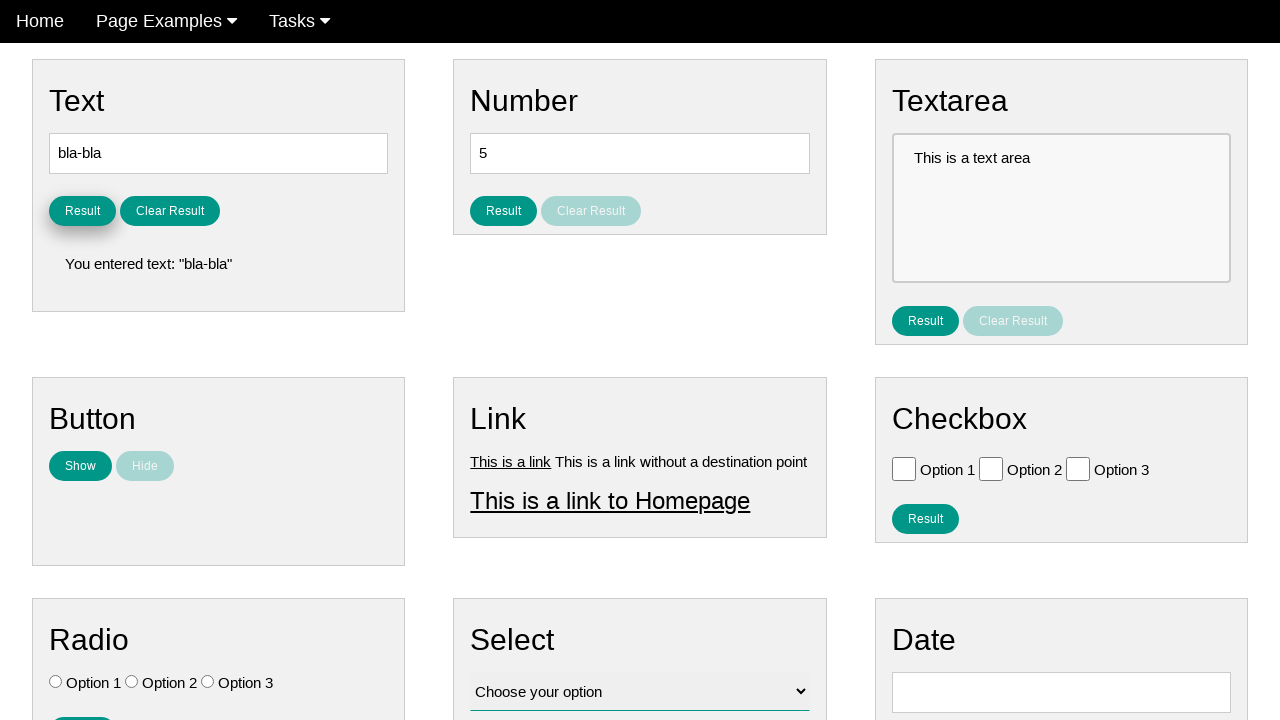